Tests handling iframes by clicking on a link within a frame and verifying that a header contains a numeric value greater than zero

Starting URL: https://rahulshettyacademy.com/AutomationPractice/

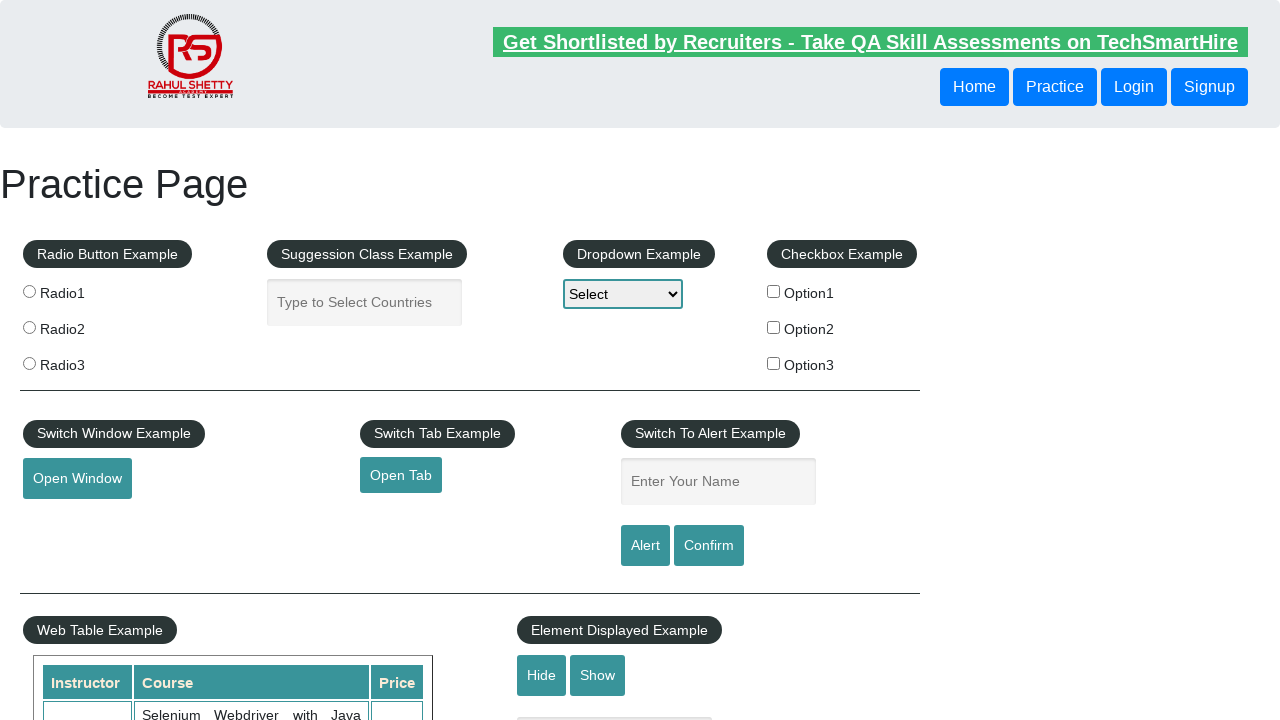

Located iframe with ID 'courses-iframe'
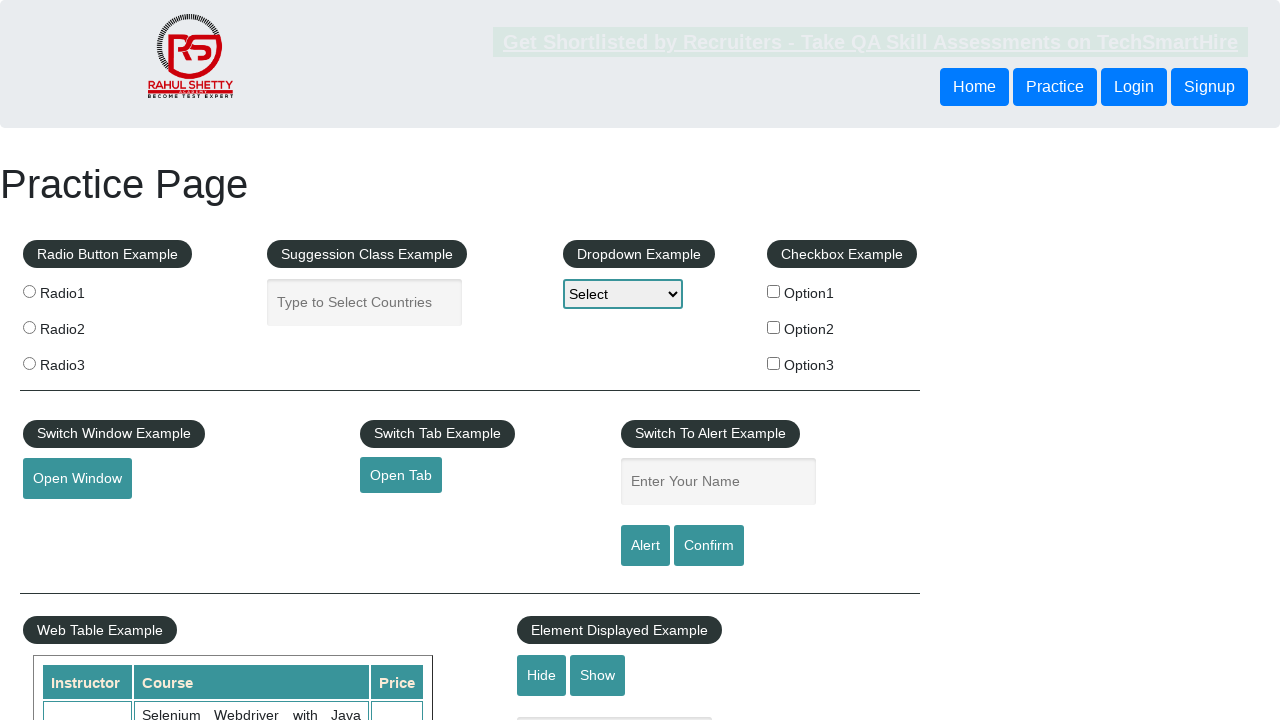

Clicked on lifetime access link within iframe at (307, 360) on #courses-iframe >> internal:control=enter-frame >> li [href='lifetime-access']:v
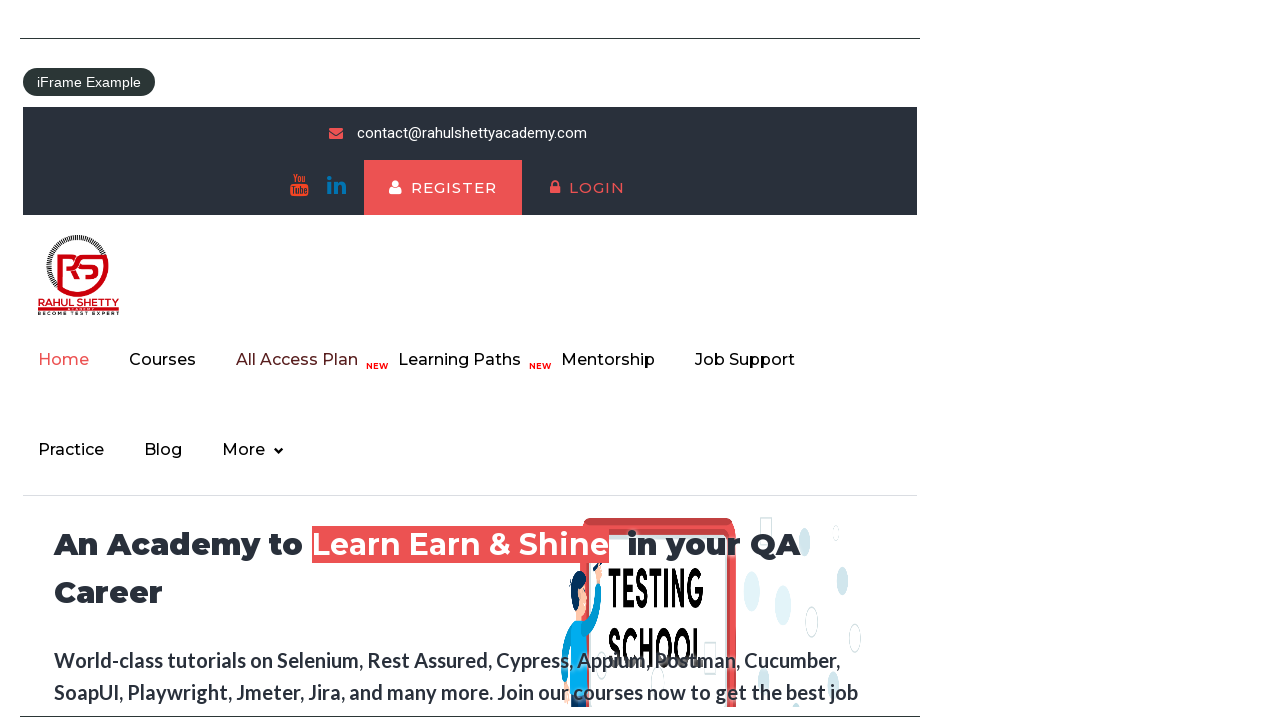

Retrieved header text from iframe
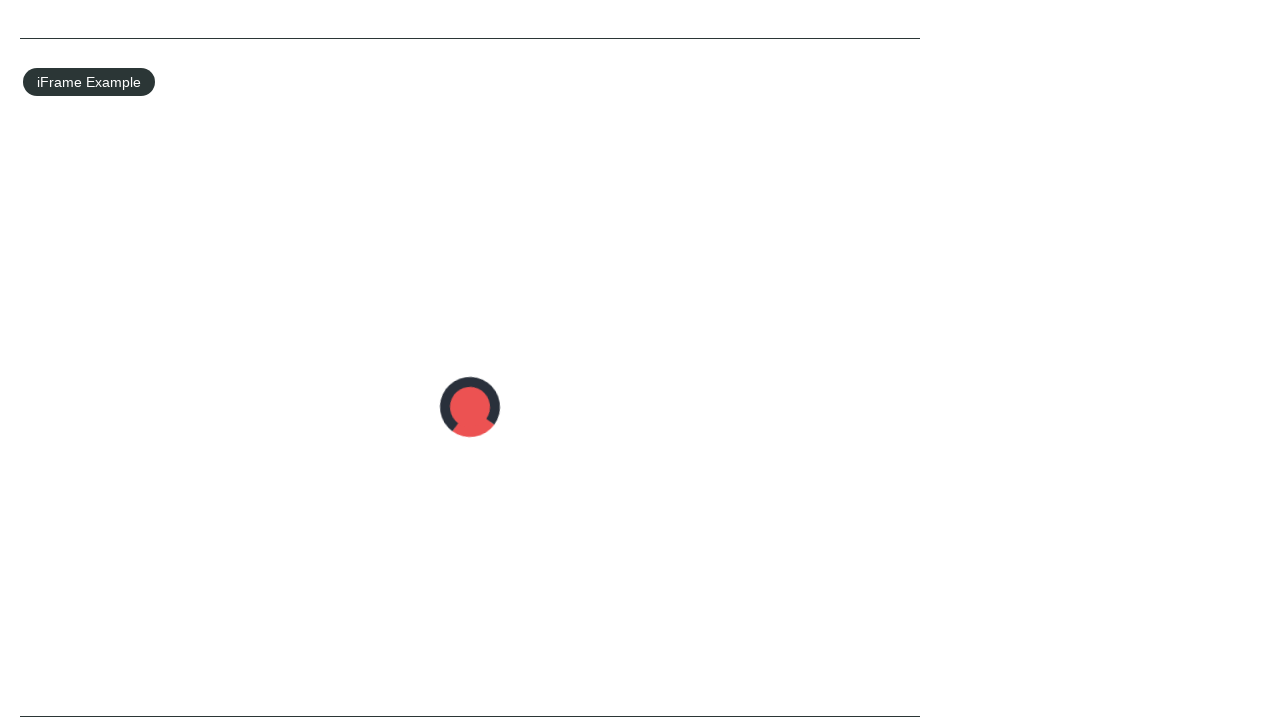

Extracted number from header text: 13,522
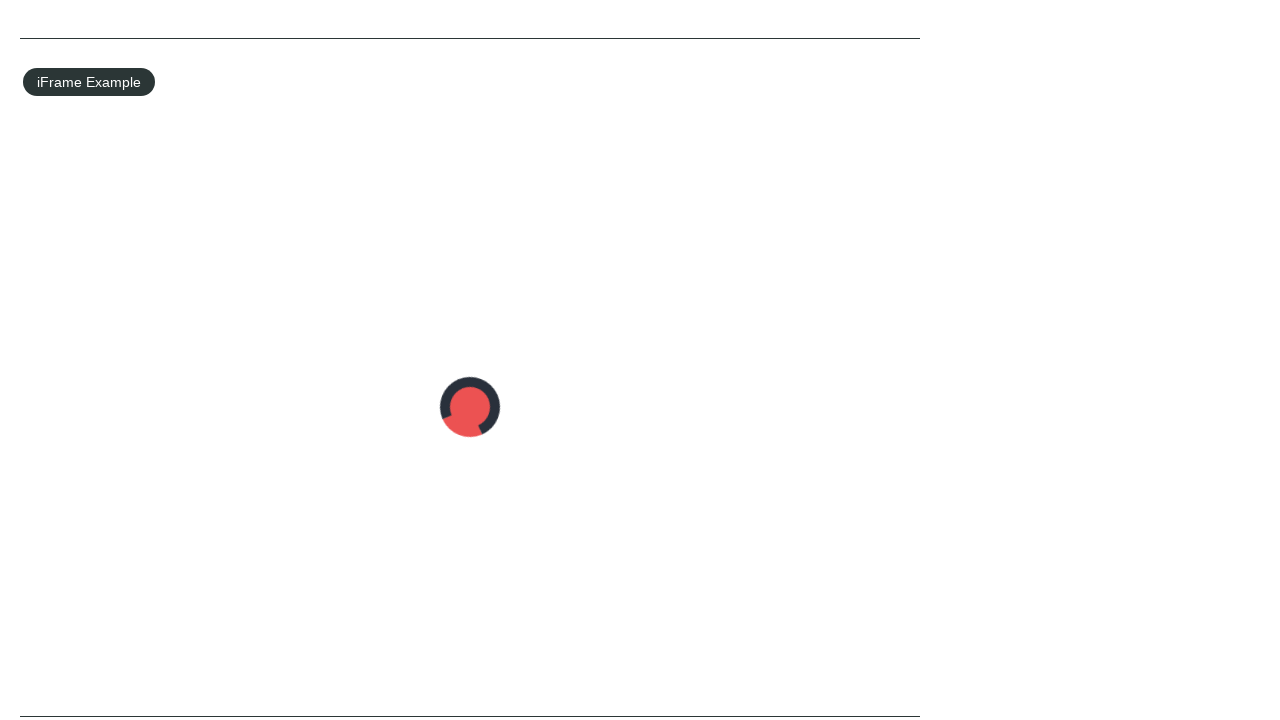

Converted extracted number to integer: 13522
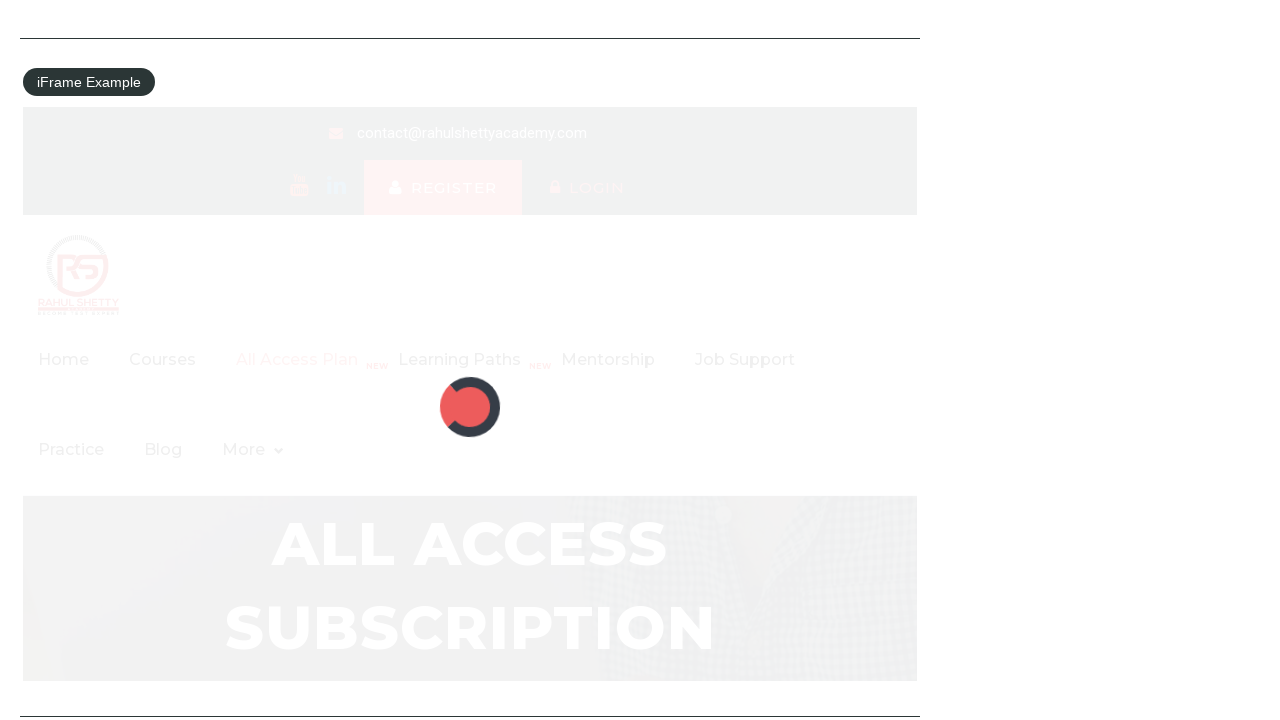

Verified that header number (13522) is greater than zero
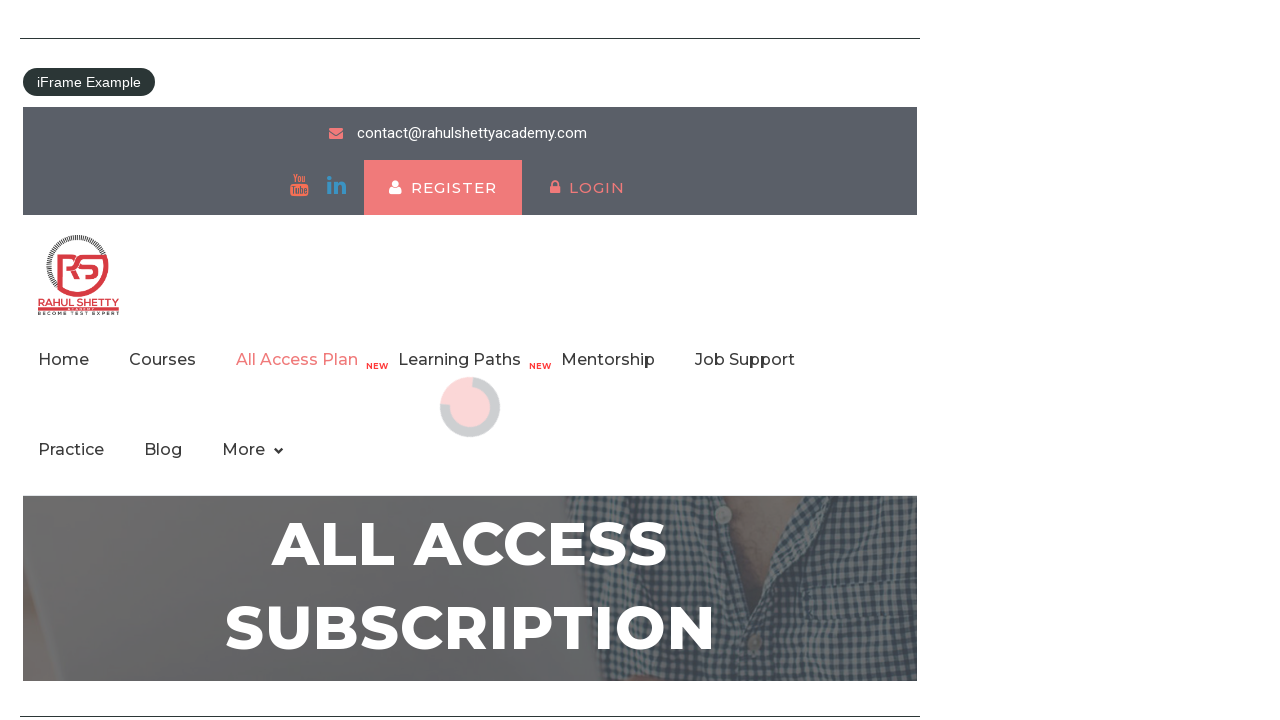

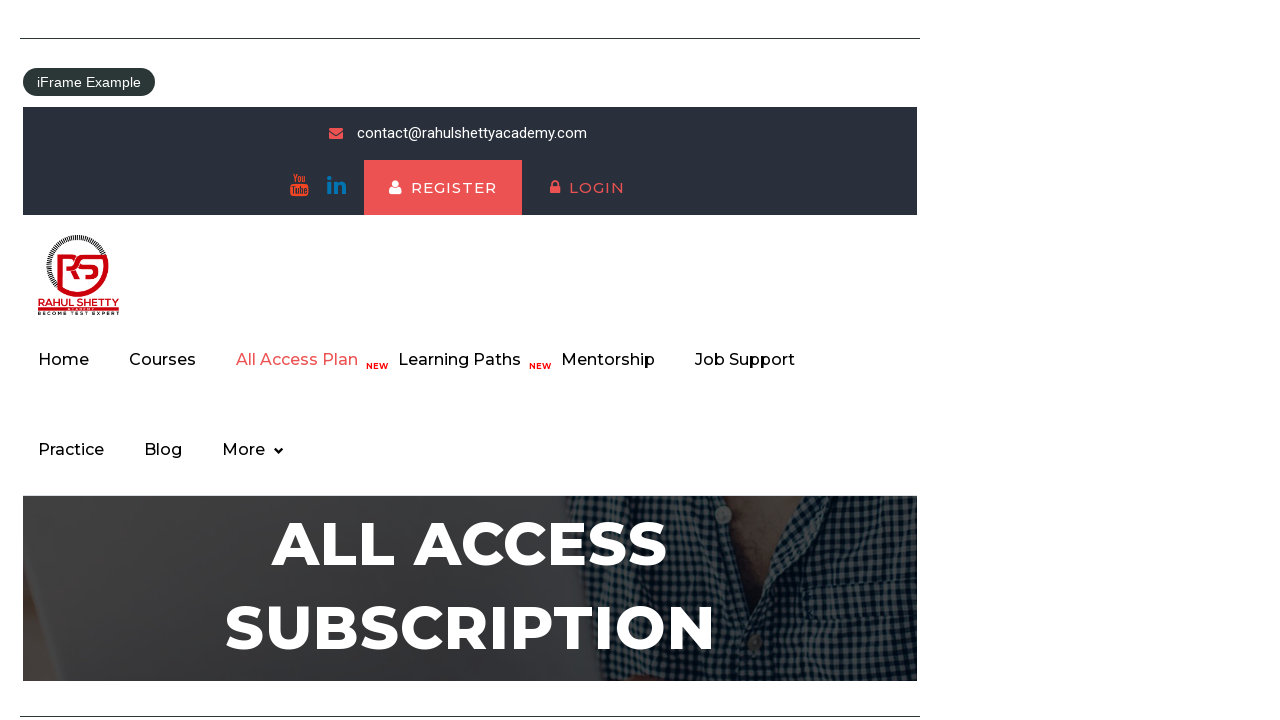